Tests JavaScript confirm dialog by clicking a button that triggers a confirm and accepting it

Starting URL: http://the-internet.herokuapp.com/javascript_alerts

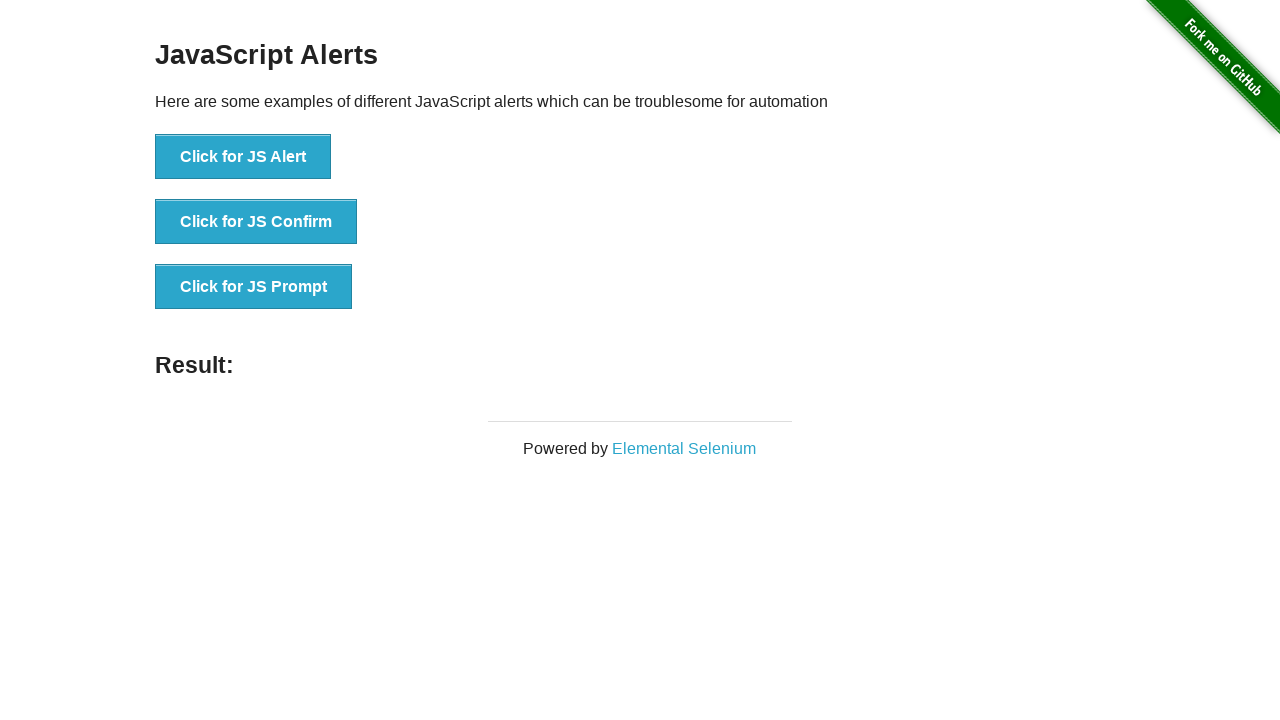

Set up dialog handler to accept confirm dialogs
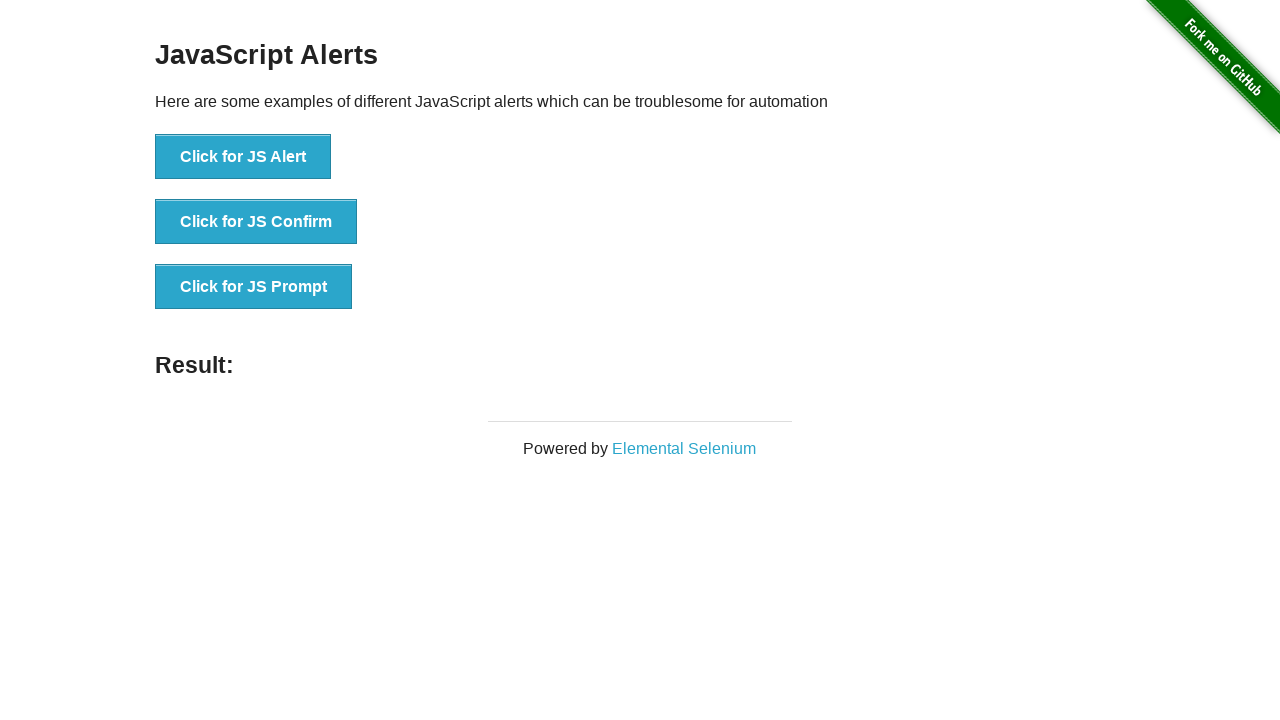

Clicked button to trigger JavaScript confirm dialog at (256, 222) on #content li:nth-child(2) > button
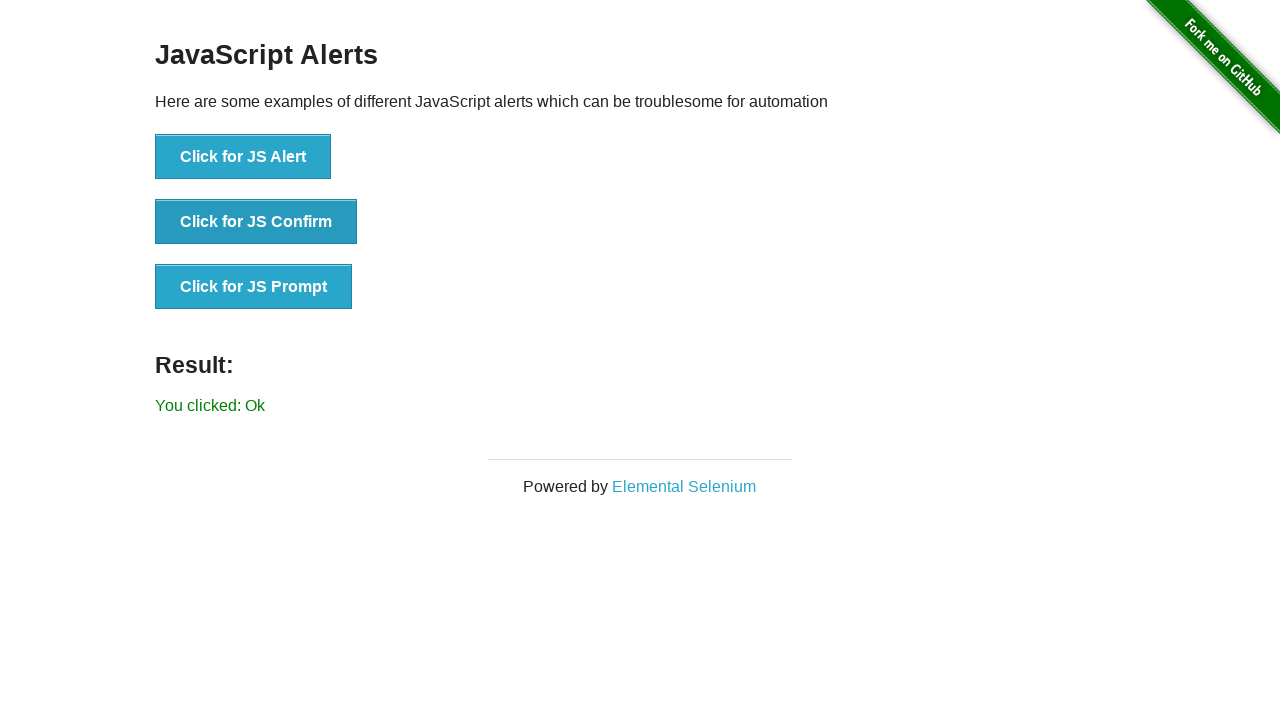

Waited for confirm dialog to be processed
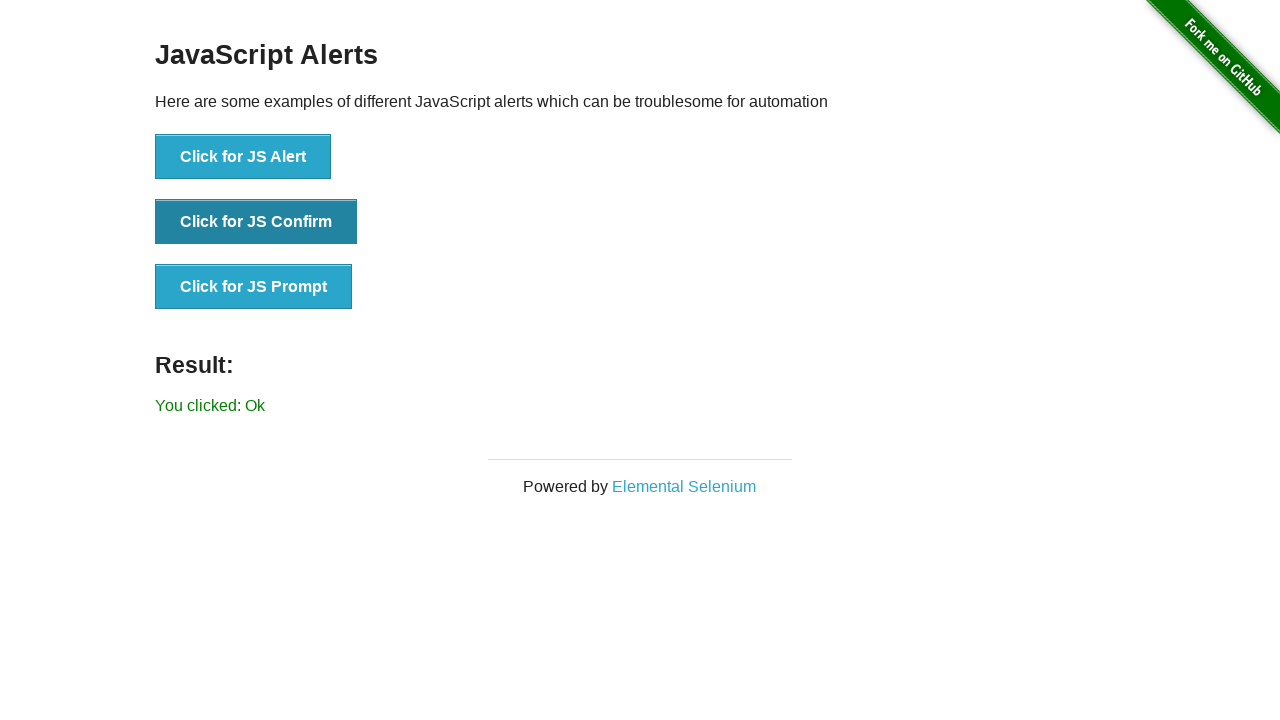

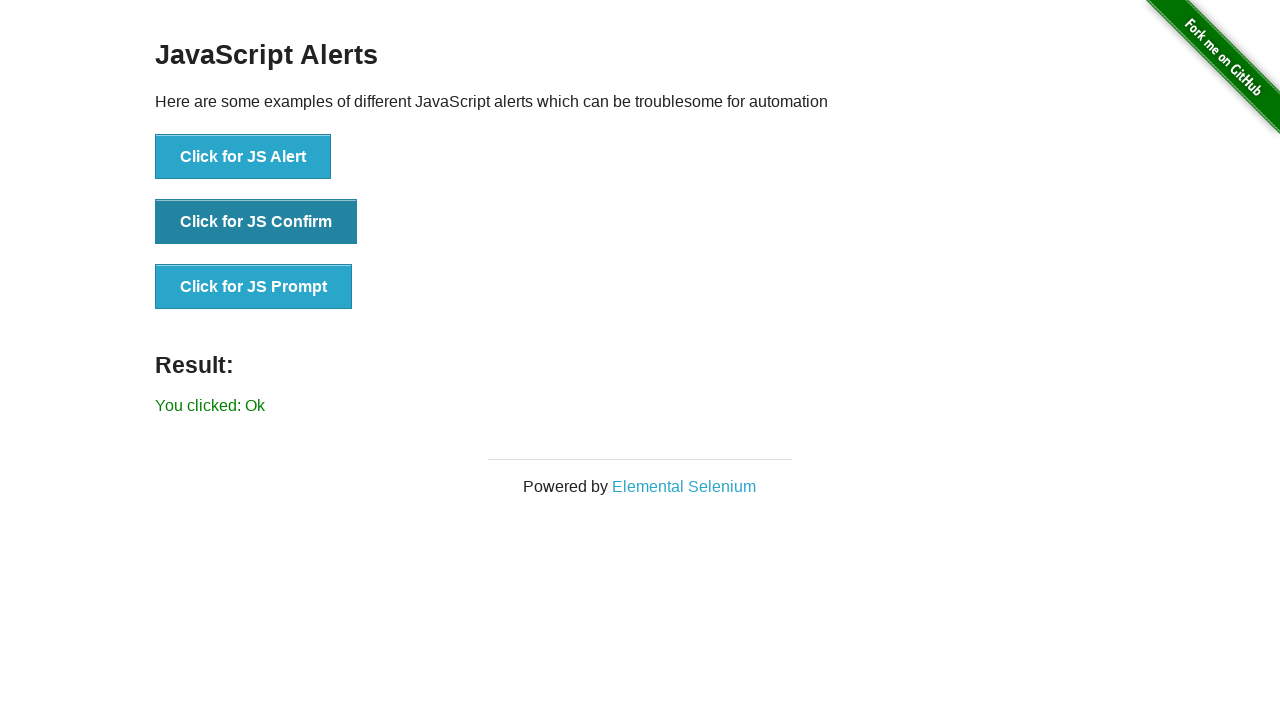